Tests file upload functionality by creating a dynamic file in memory and uploading it, then verifying the upload success message

Starting URL: https://the-internet.herokuapp.com/upload

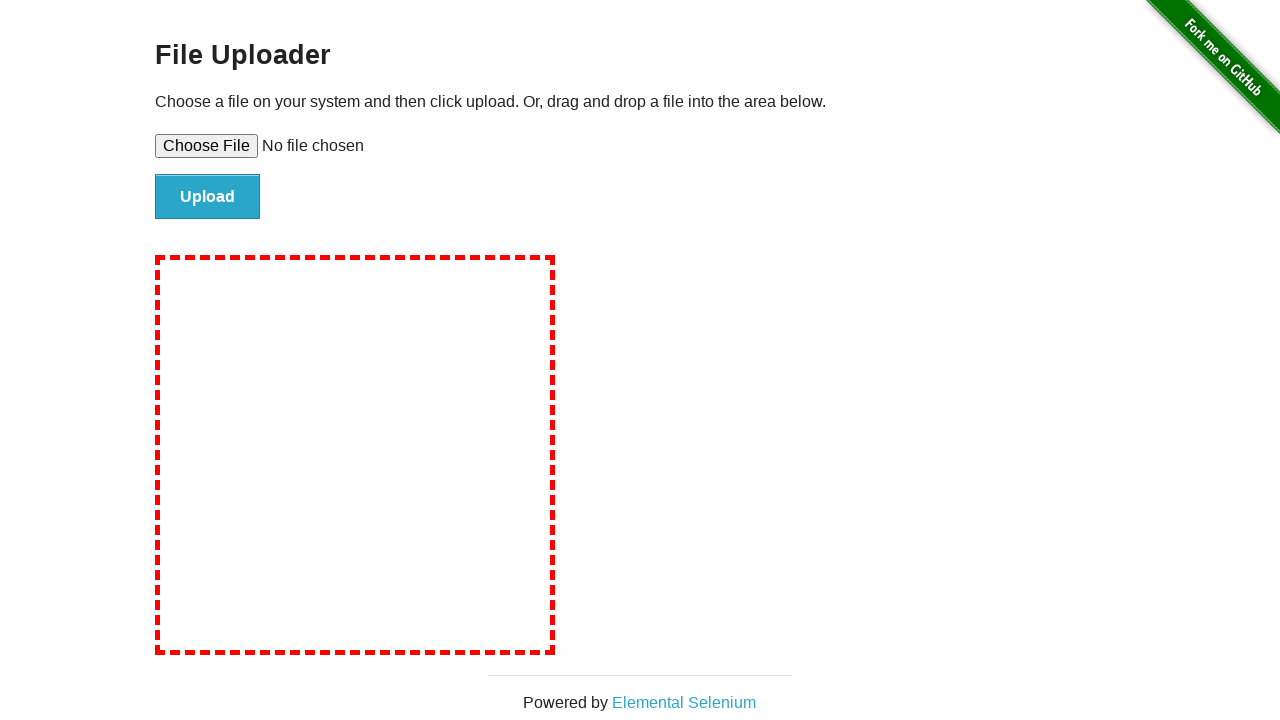

Set input files with dynamically created file content
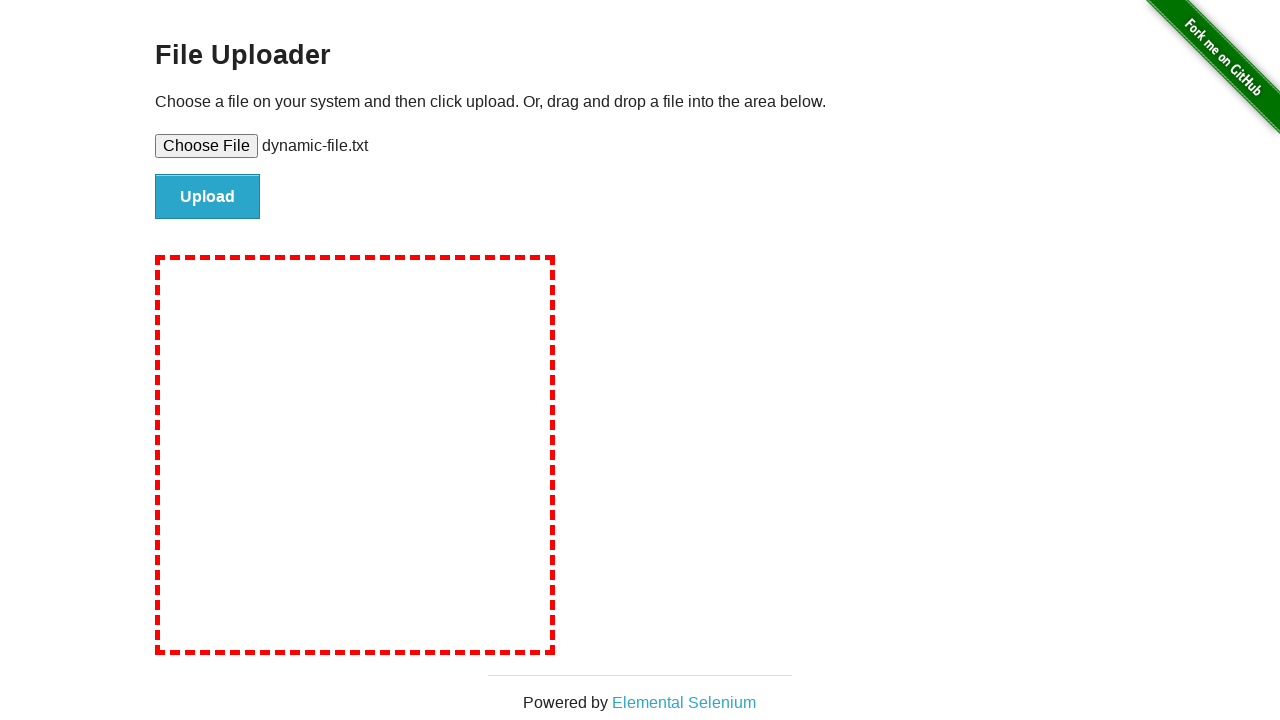

Clicked file submit button at (208, 197) on #file-submit
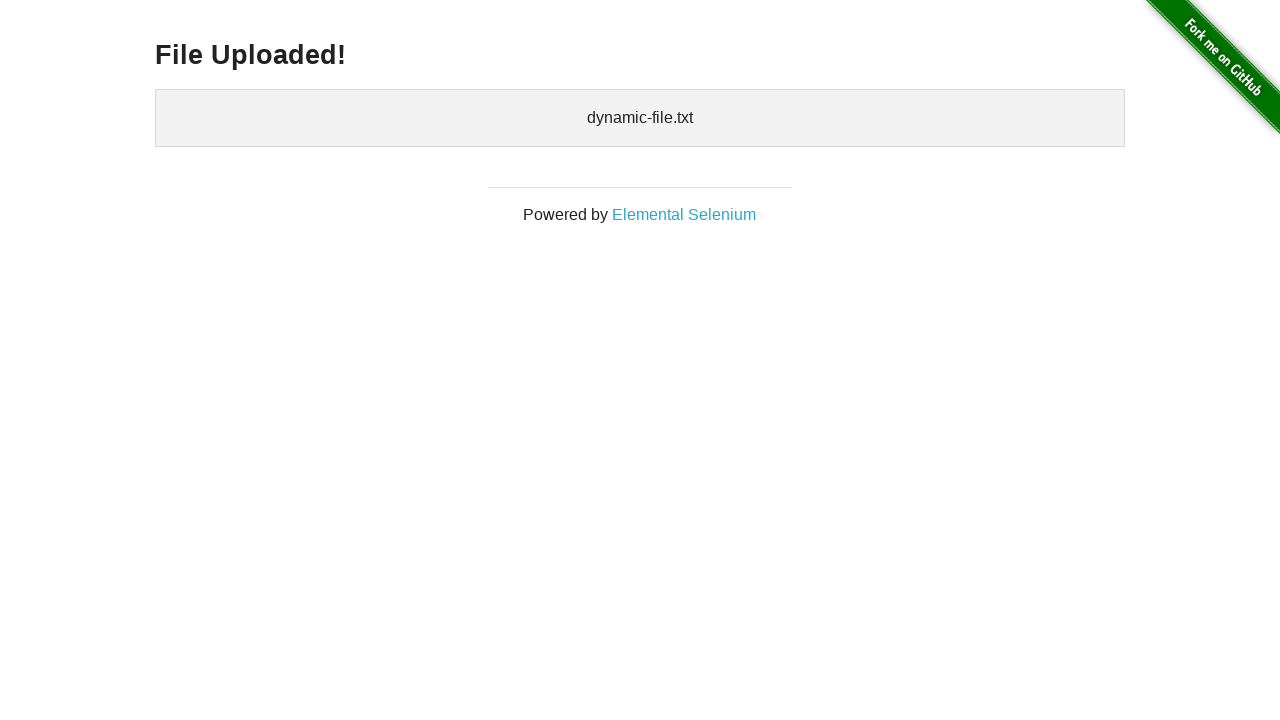

Verified upload success message 'File Uploaded!' is displayed
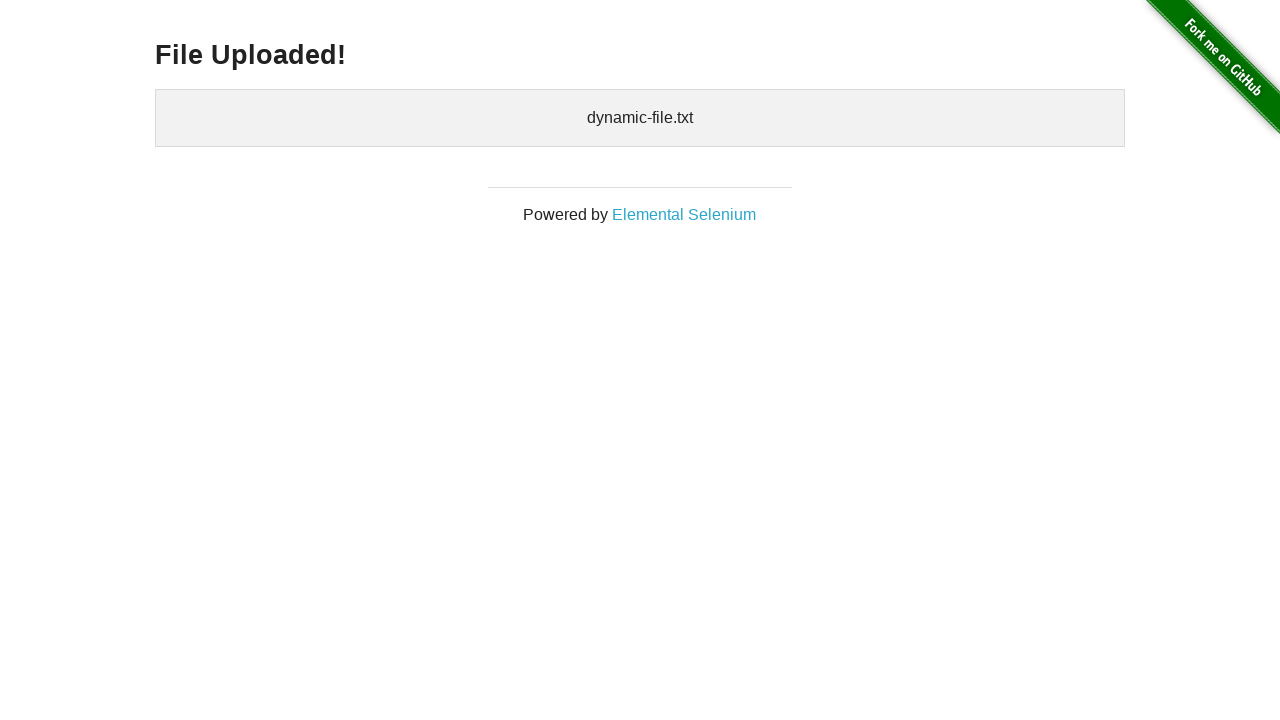

Verified uploaded filename 'dynamic-file.txt' is displayed in uploaded files section
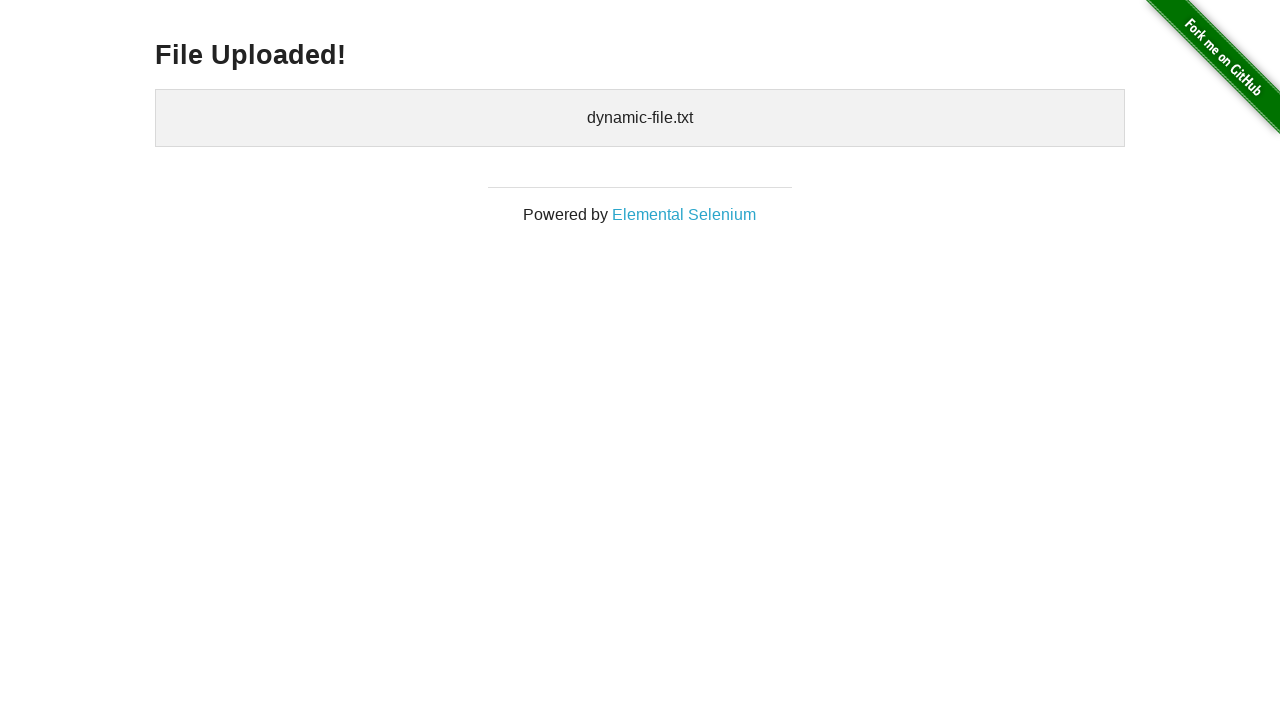

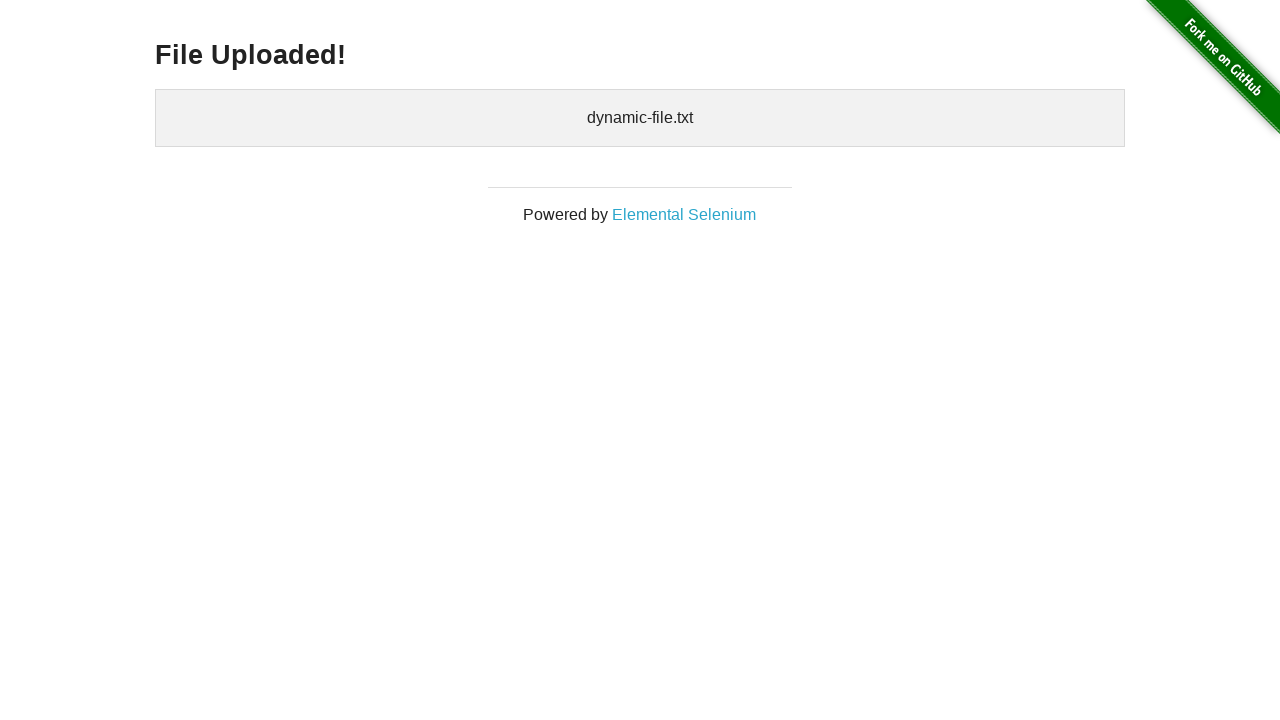